Tests the default auto placement of a tooltip by hovering over a button

Starting URL: https://carlldreyer.github.io/vue-base-tooltip/examples/placement.html

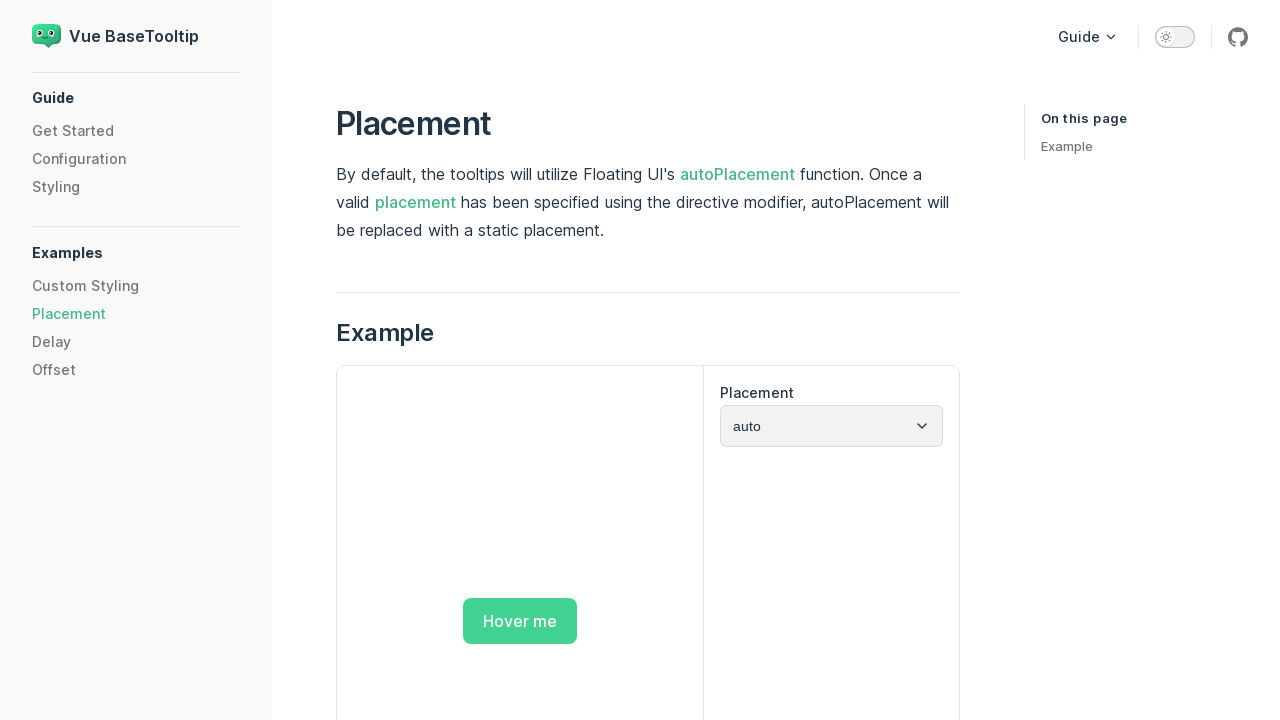

Hovered over the example button to trigger tooltip at (520, 621) on .example__button
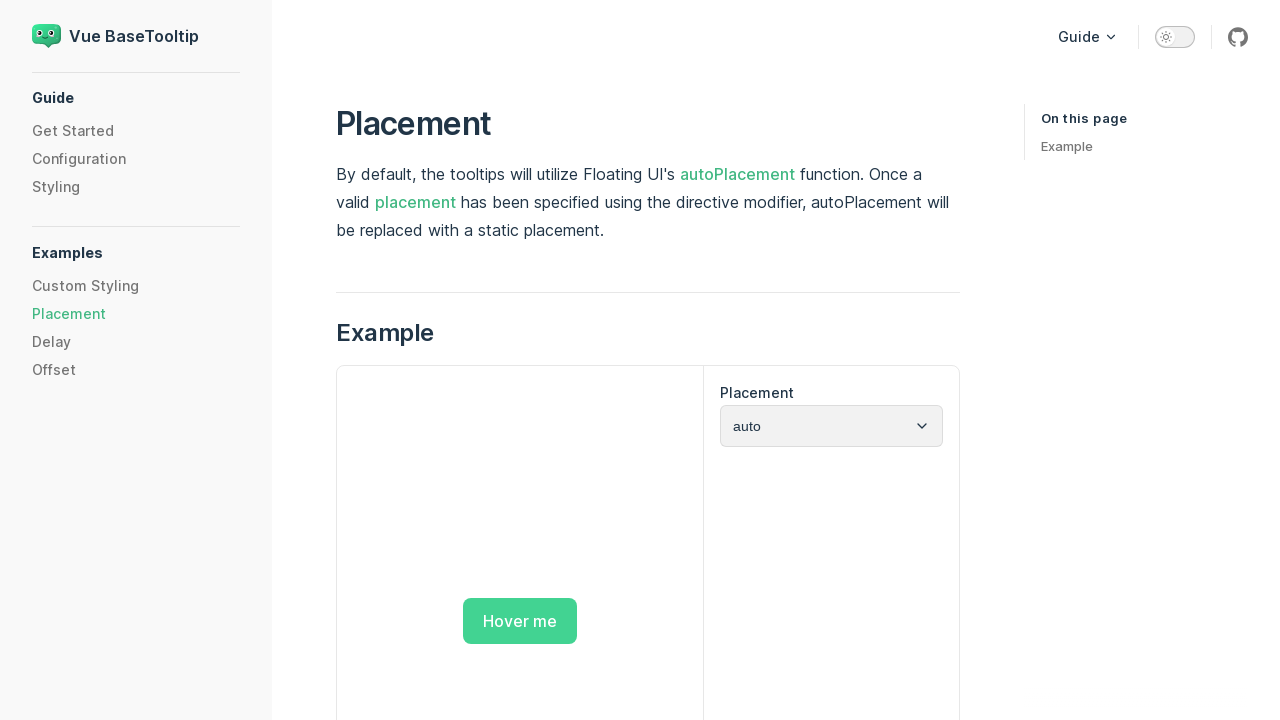

Waited 1 second for tooltip to appear with auto placement
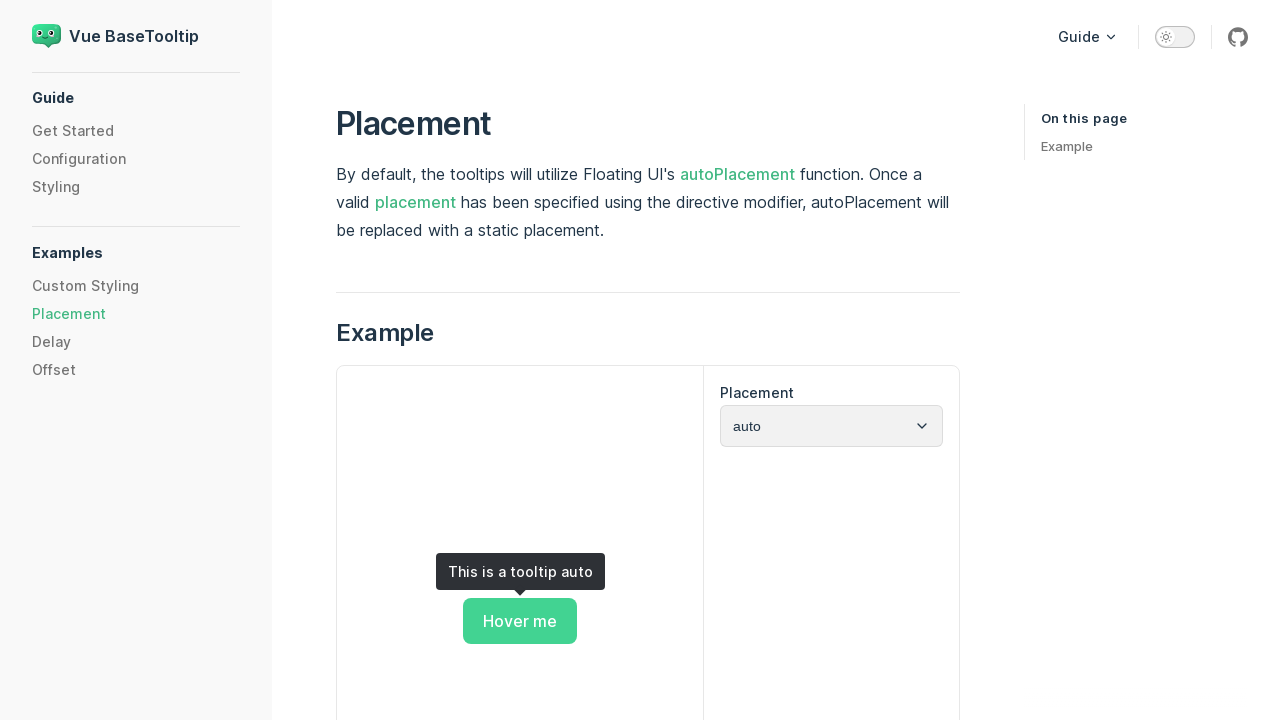

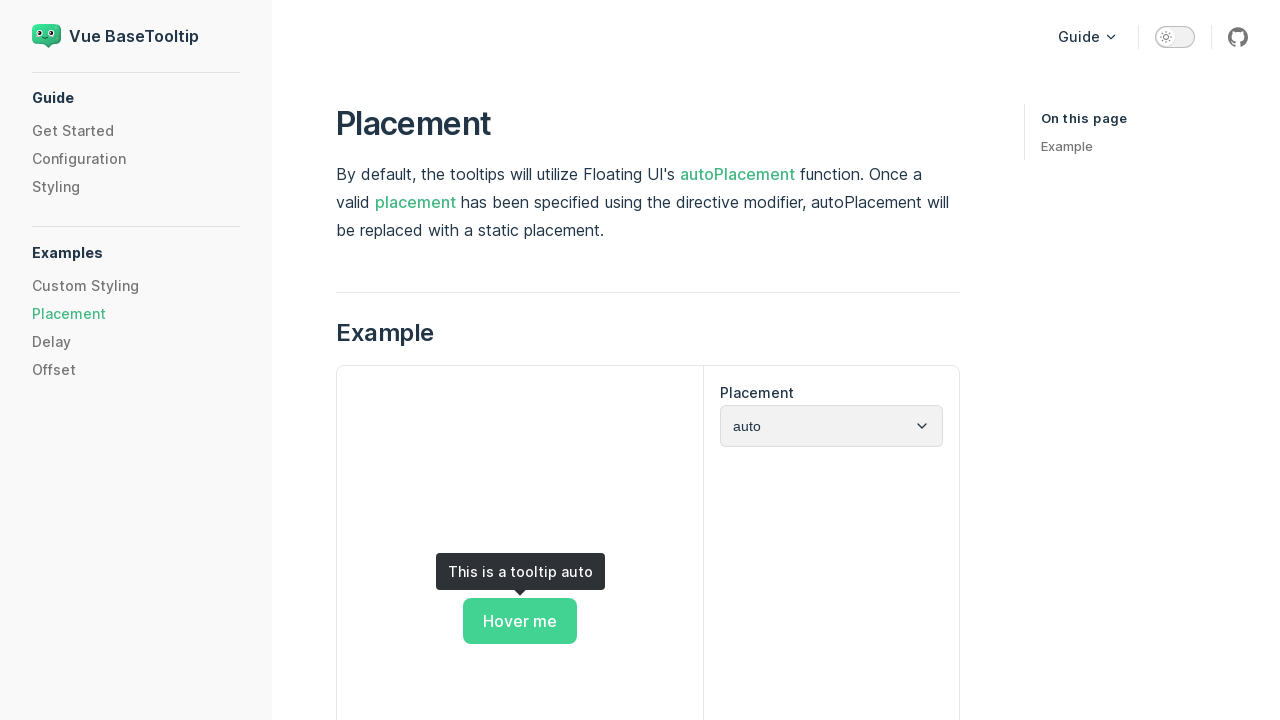